Tests responsive design by navigating to a website and resizing the browser window to multiple viewport widths (320, 480, 960, 1366, 1920 pixels) to verify the site renders at different screen sizes.

Starting URL: https://nomadcoders.co

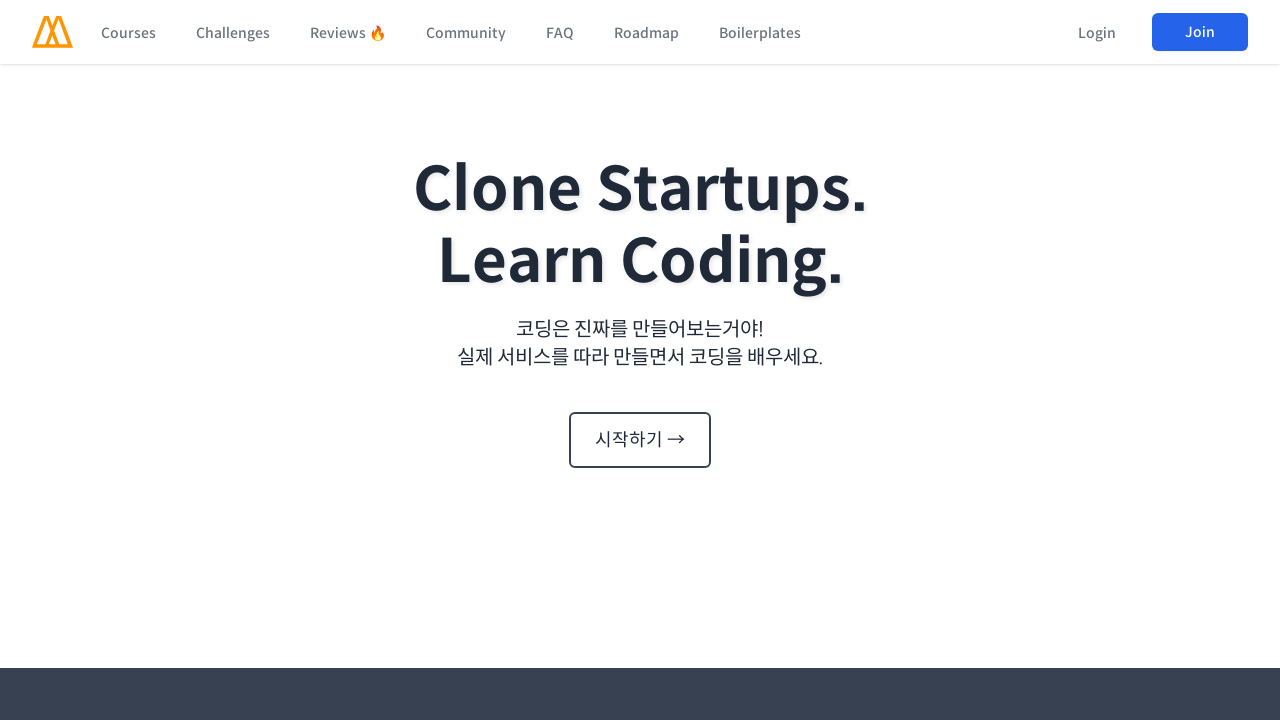

Set initial viewport to 1920x1027 pixels
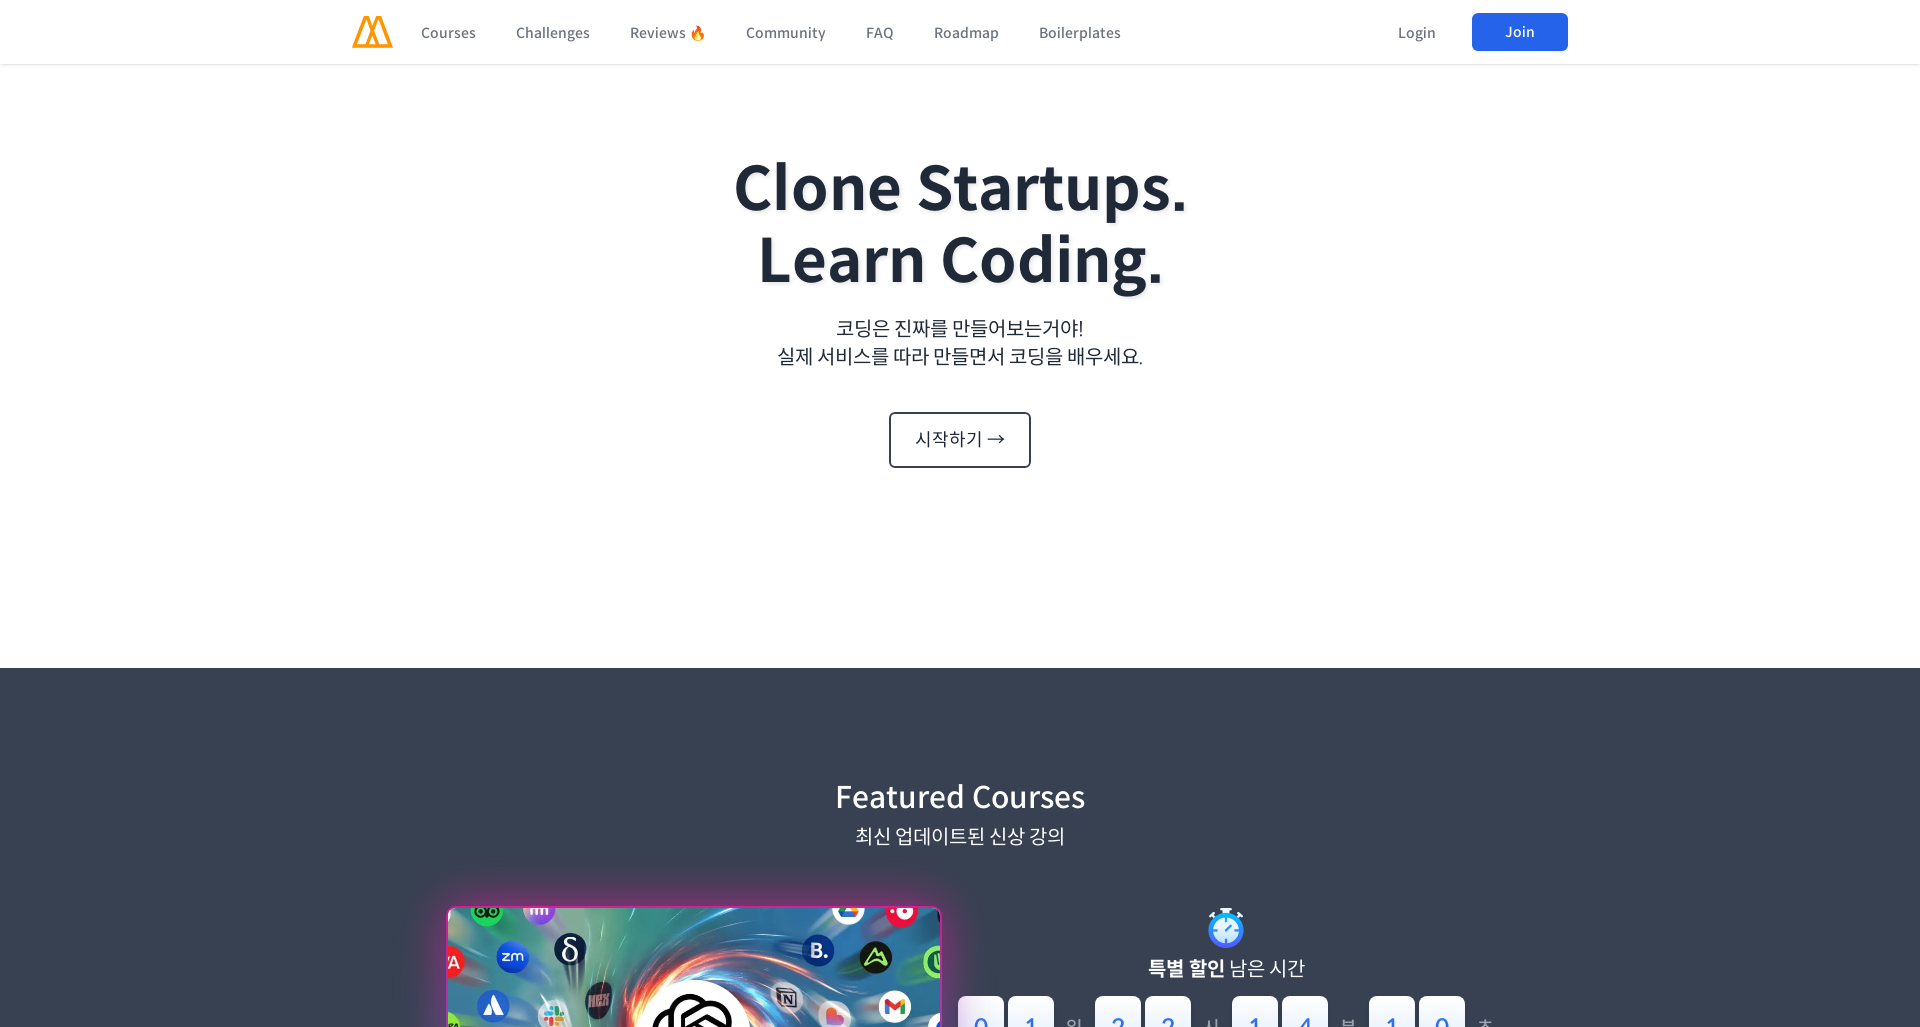

Resized viewport to 320x1027 pixels for responsive design testing
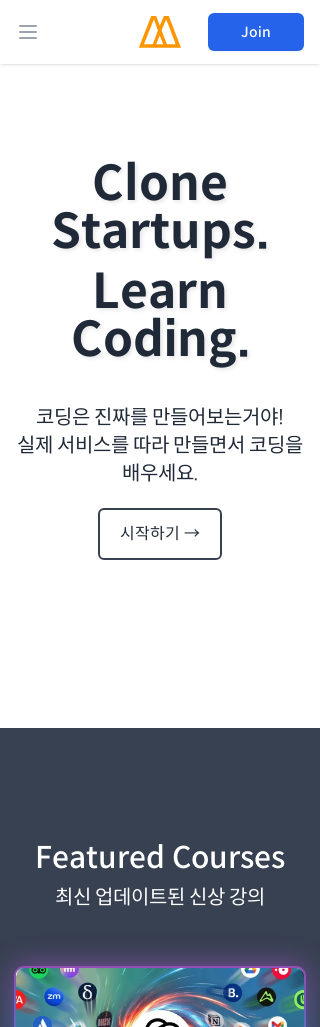

Waited 2 seconds for layout to render at 320px width
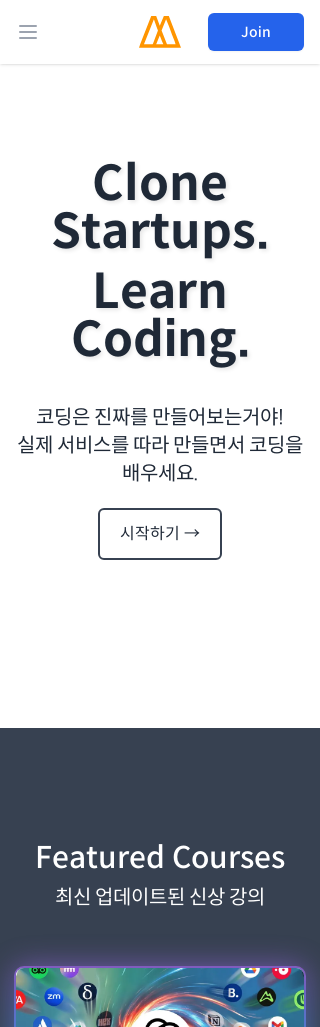

Resized viewport to 480x1027 pixels for responsive design testing
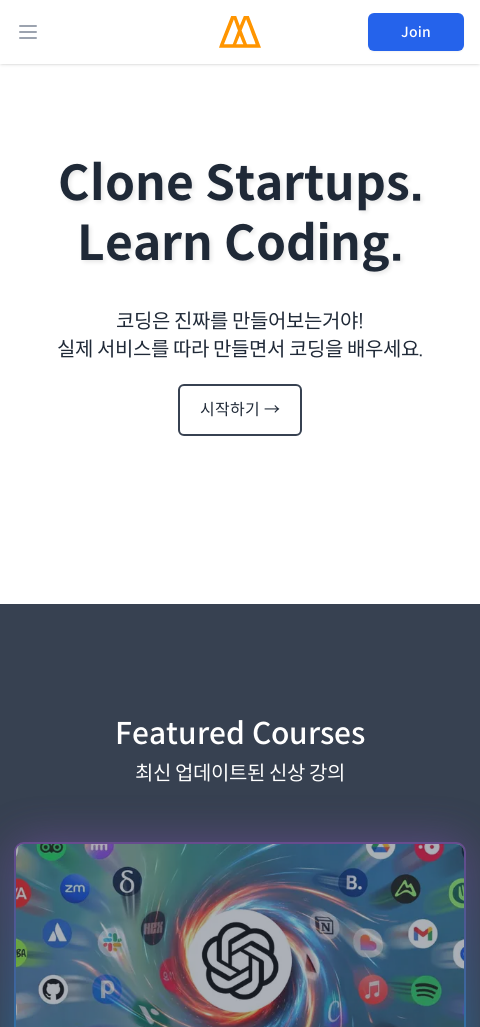

Waited 2 seconds for layout to render at 480px width
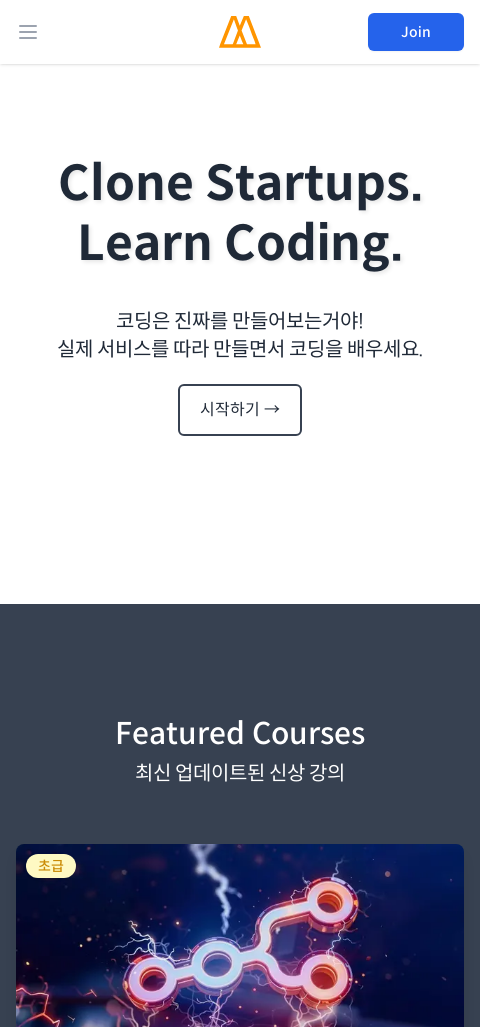

Resized viewport to 960x1027 pixels for responsive design testing
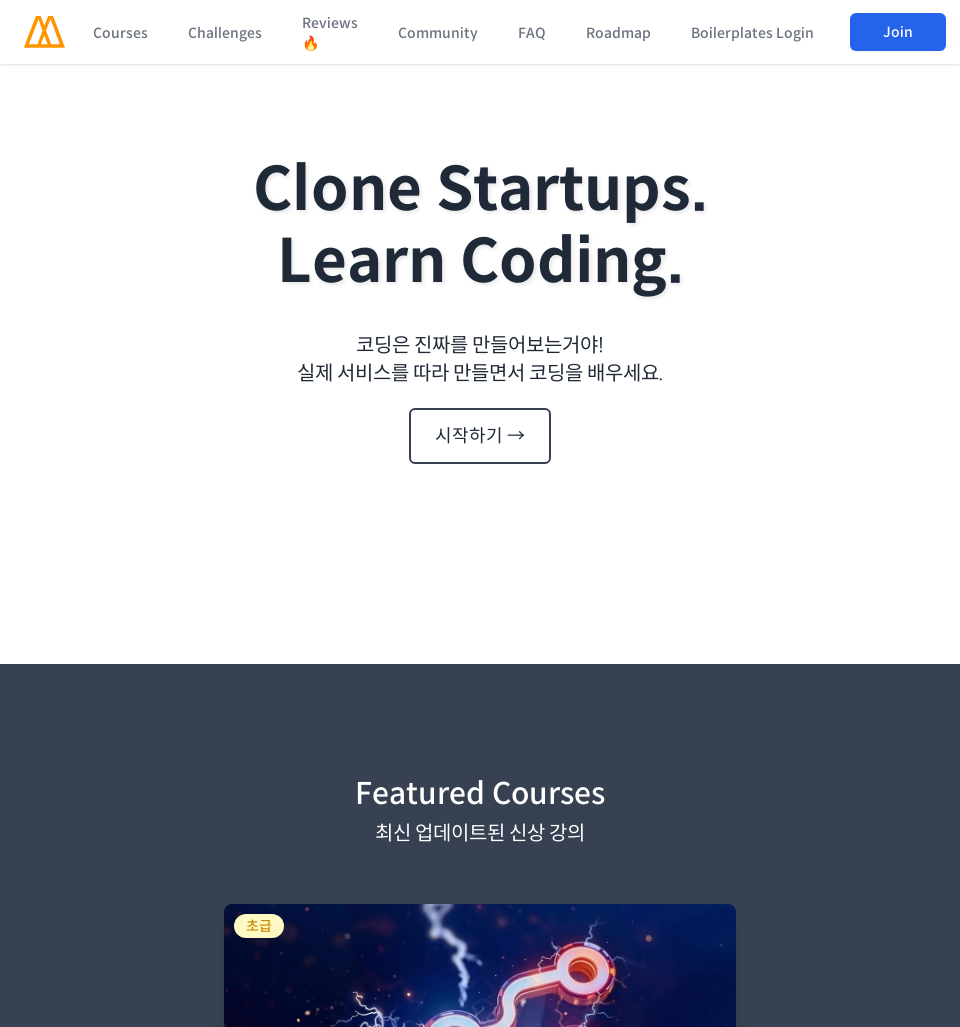

Waited 2 seconds for layout to render at 960px width
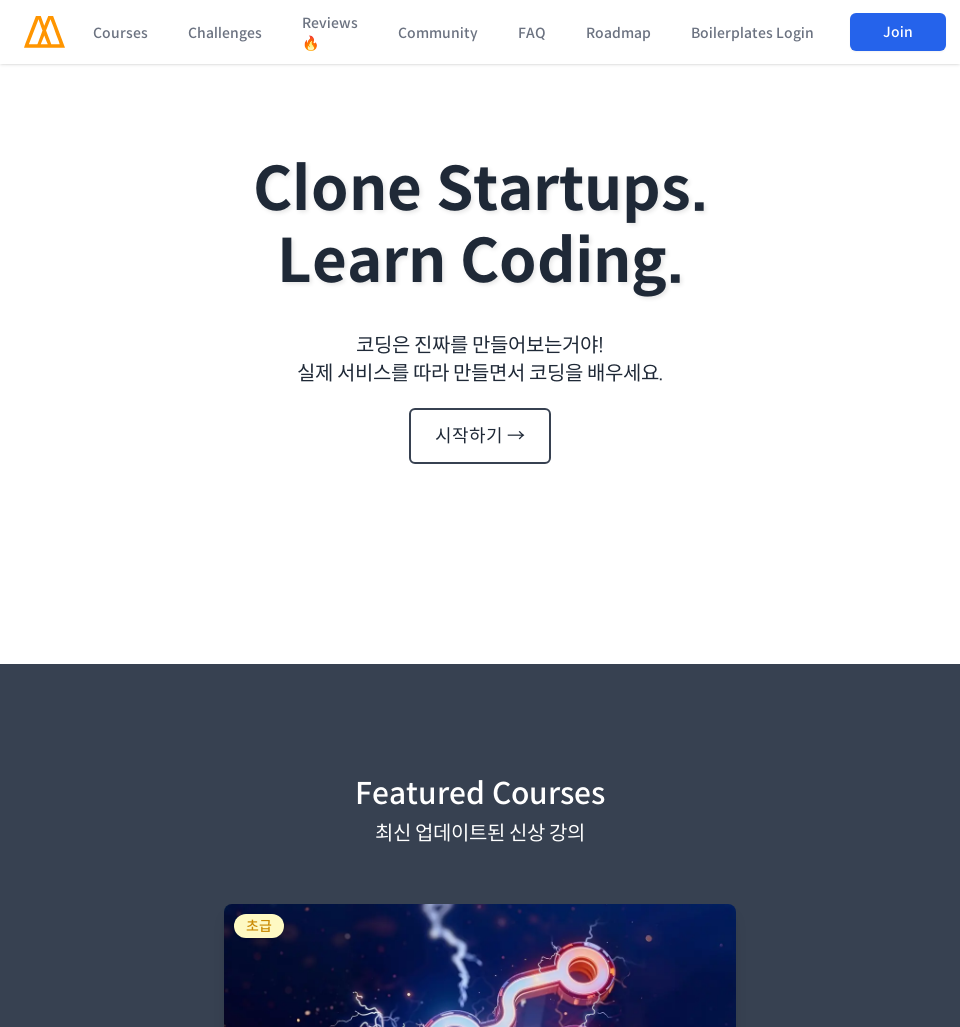

Resized viewport to 1366x1027 pixels for responsive design testing
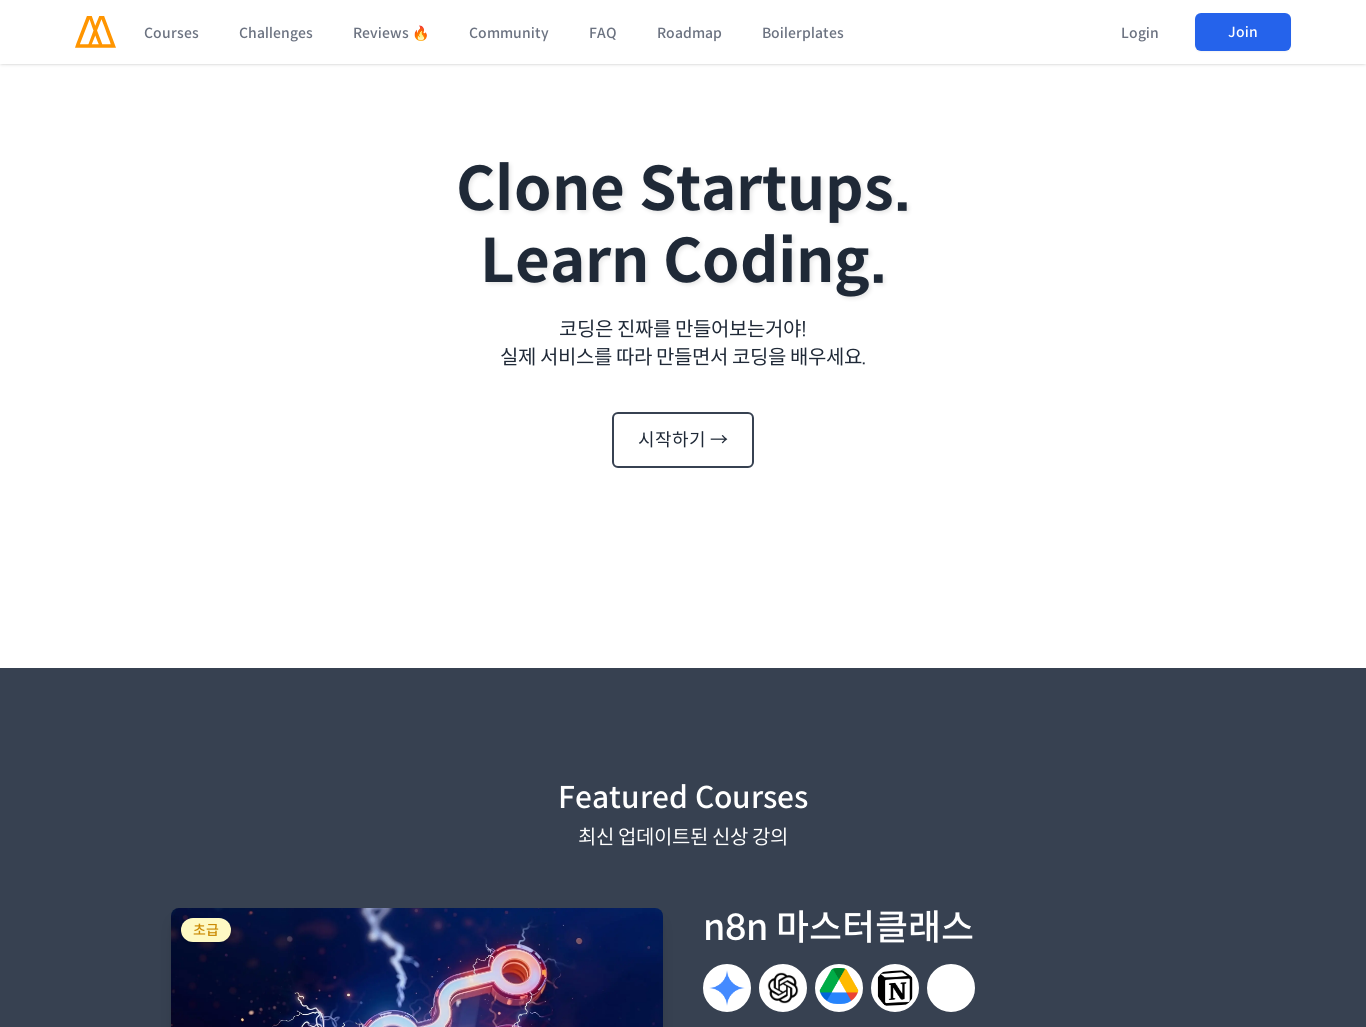

Waited 2 seconds for layout to render at 1366px width
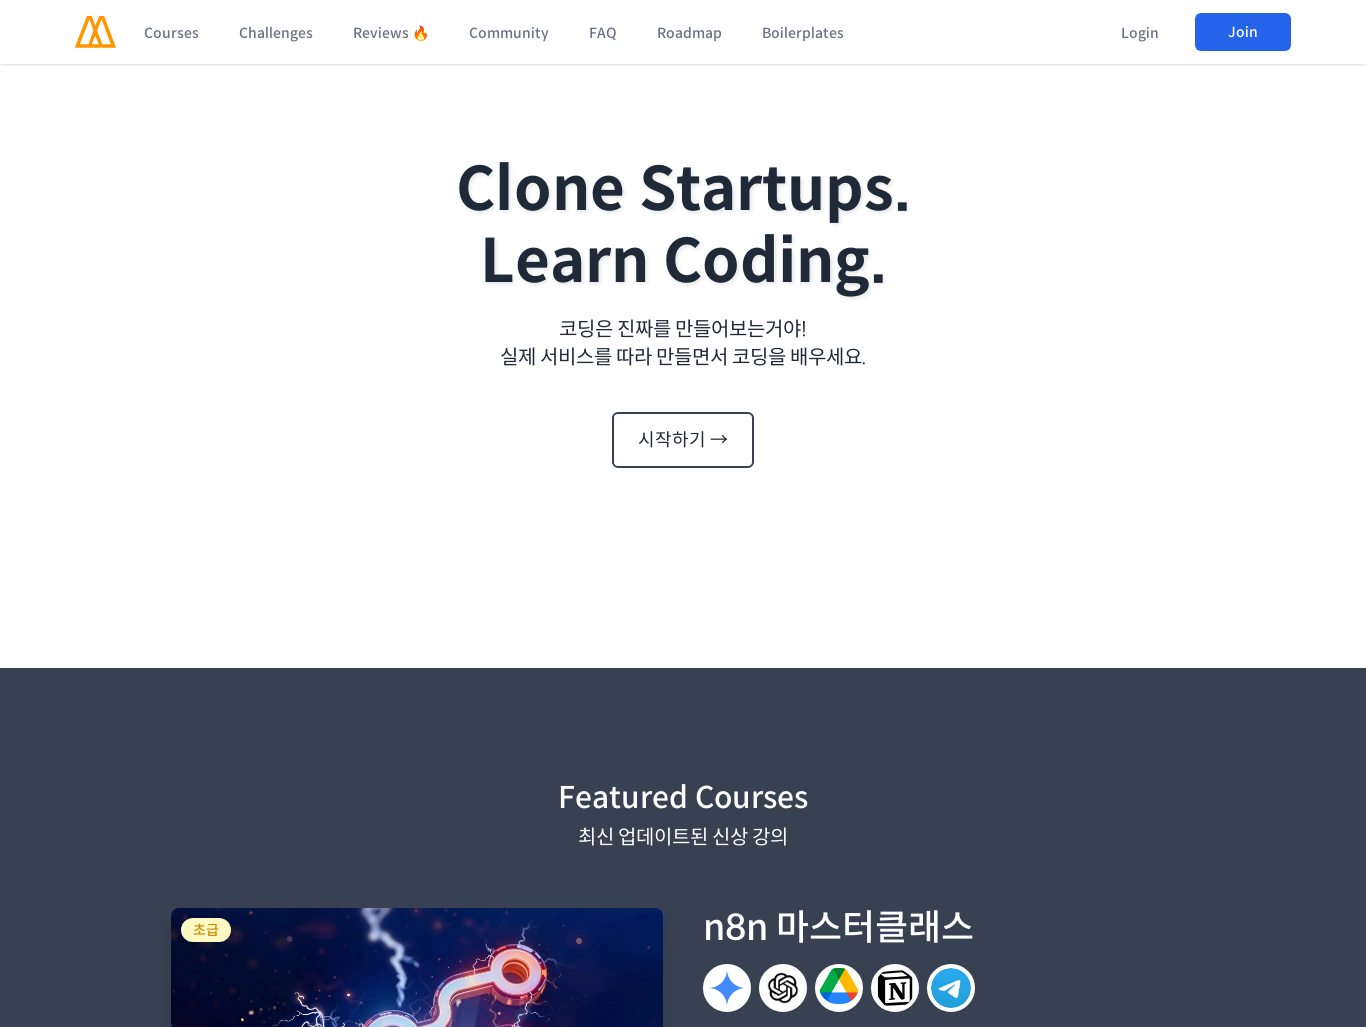

Resized viewport to 1920x1027 pixels for responsive design testing
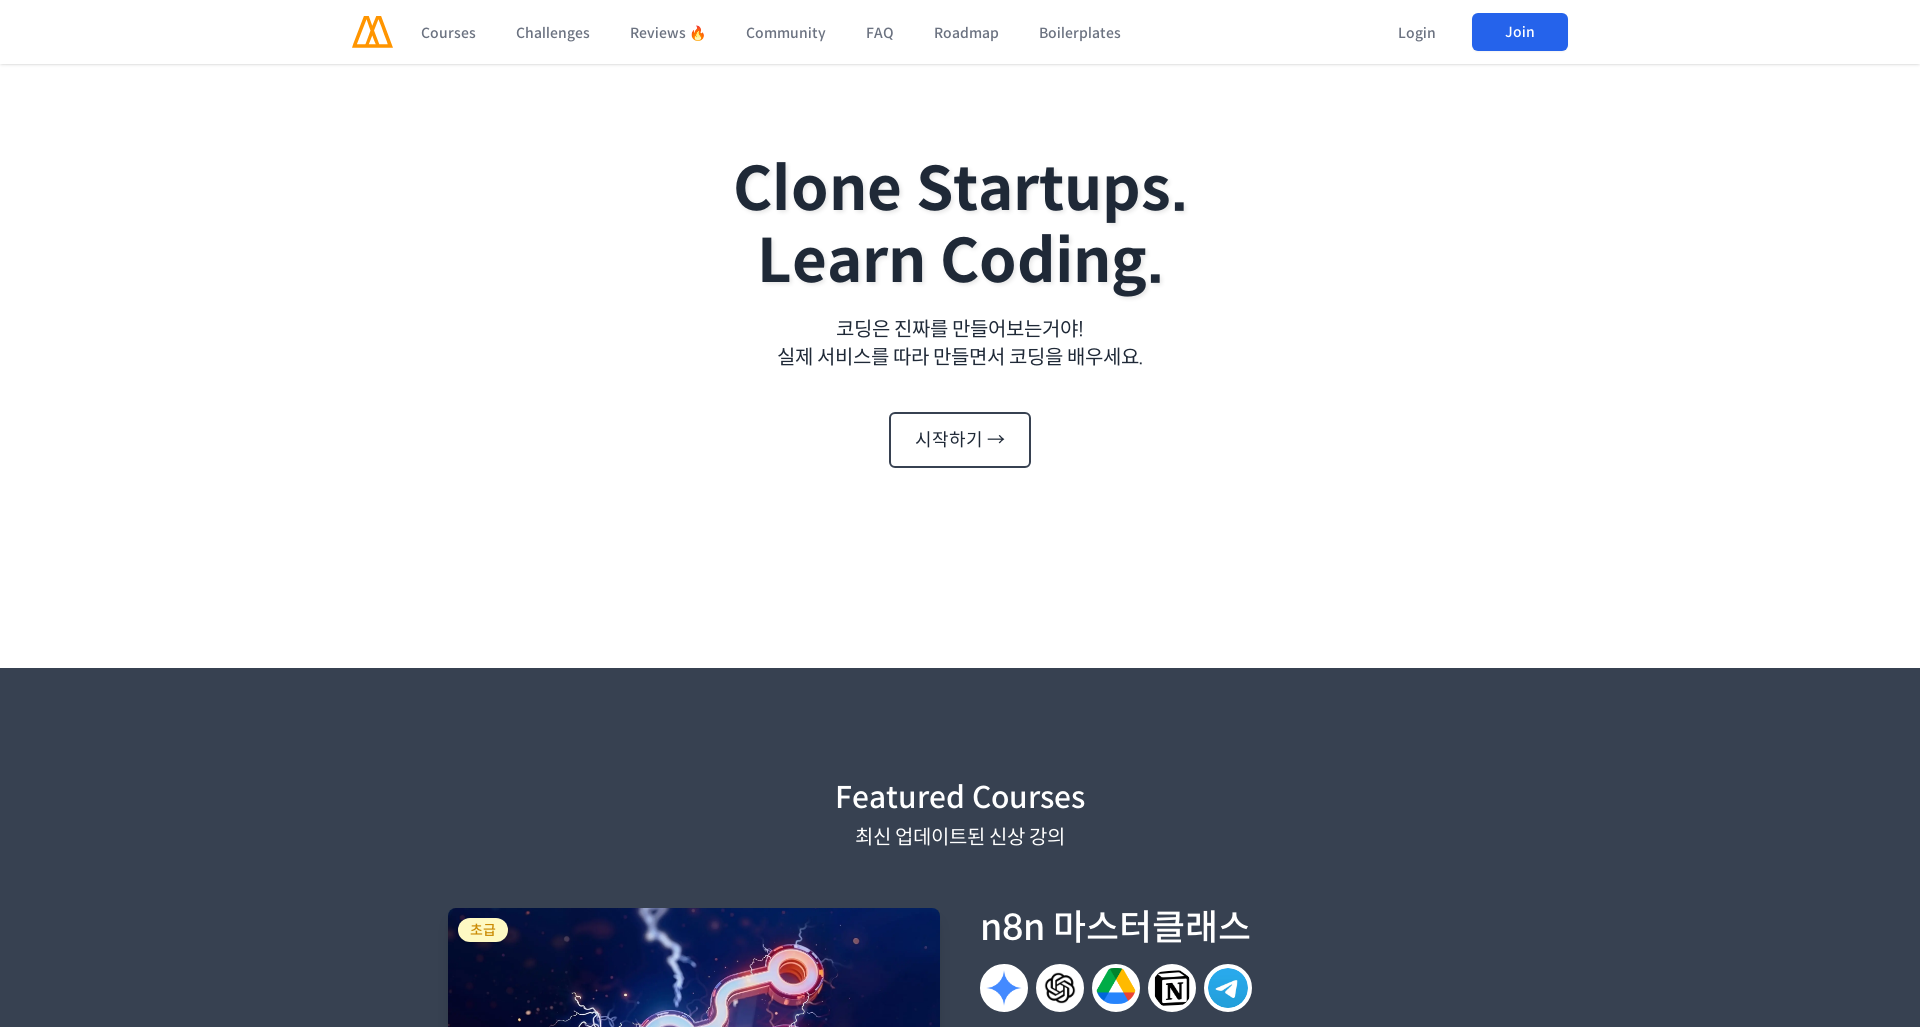

Waited 2 seconds for layout to render at 1920px width
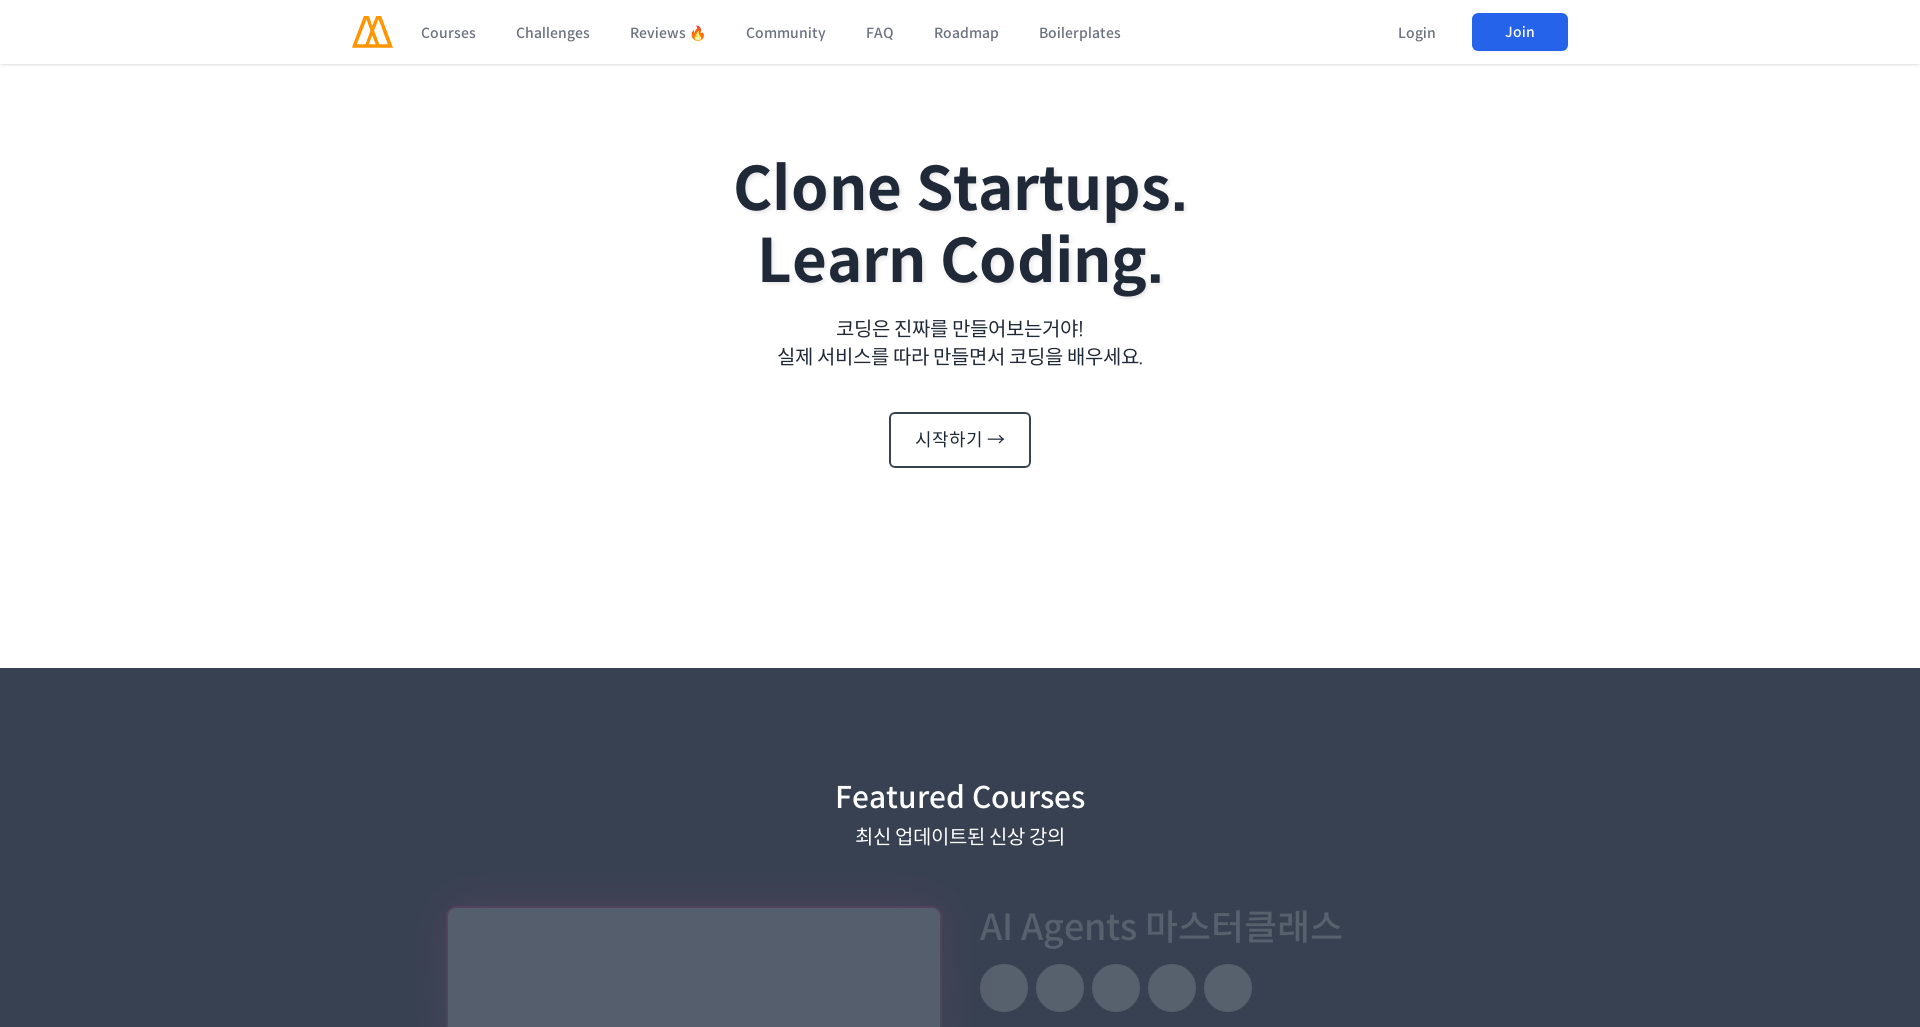

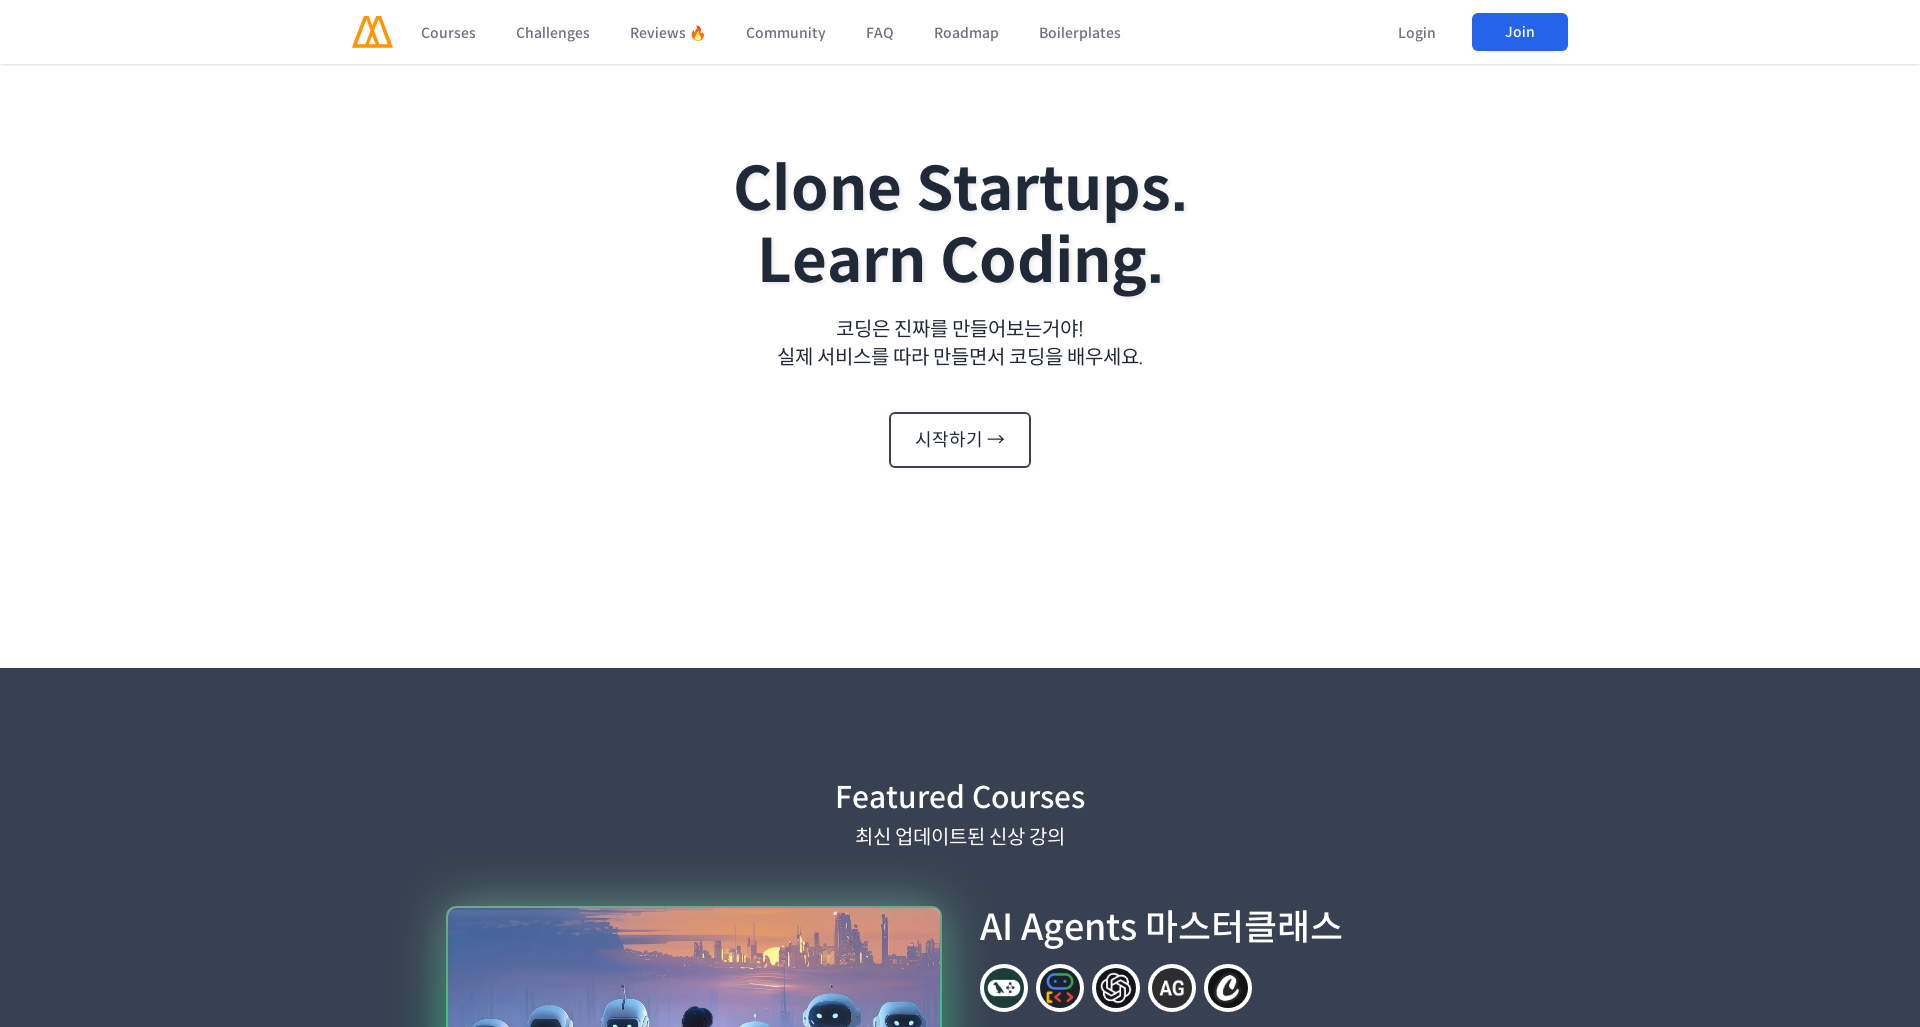